Tests clicking the login button using JavaScript getElementById

Starting URL: https://portal.cms.gov/portal/

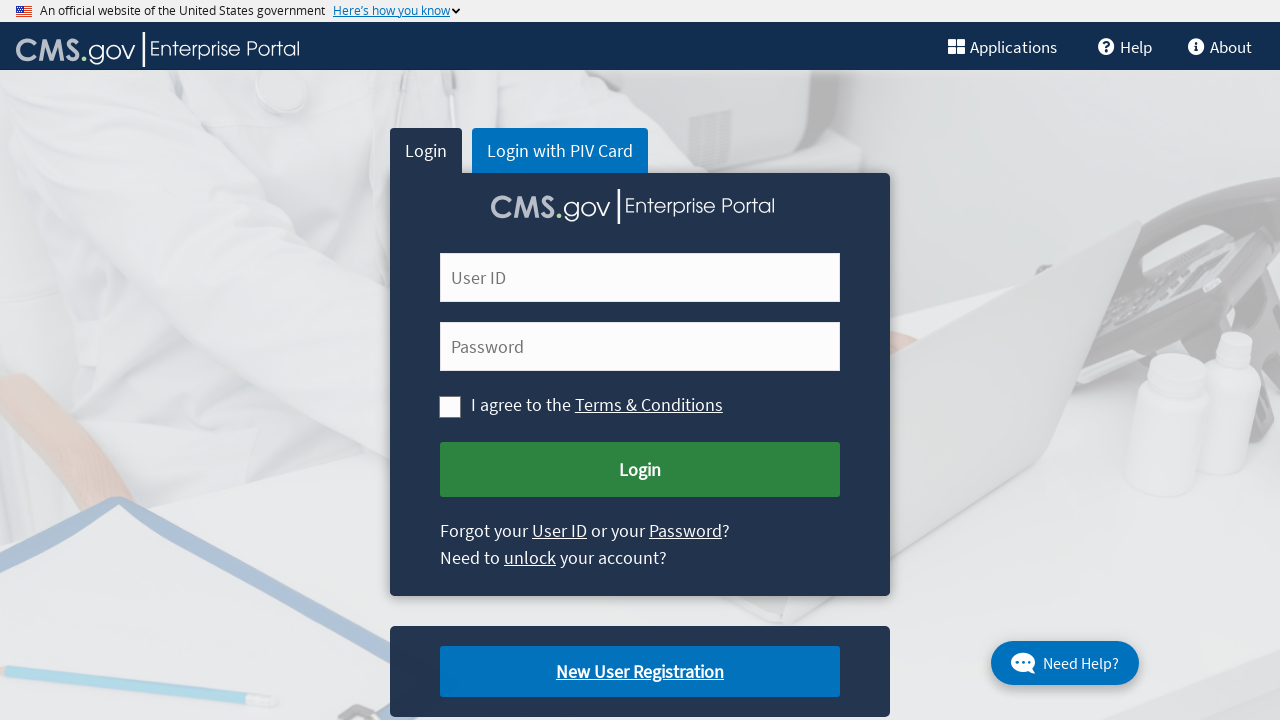

Clicked login button using JavaScript getElementById on CMS portal
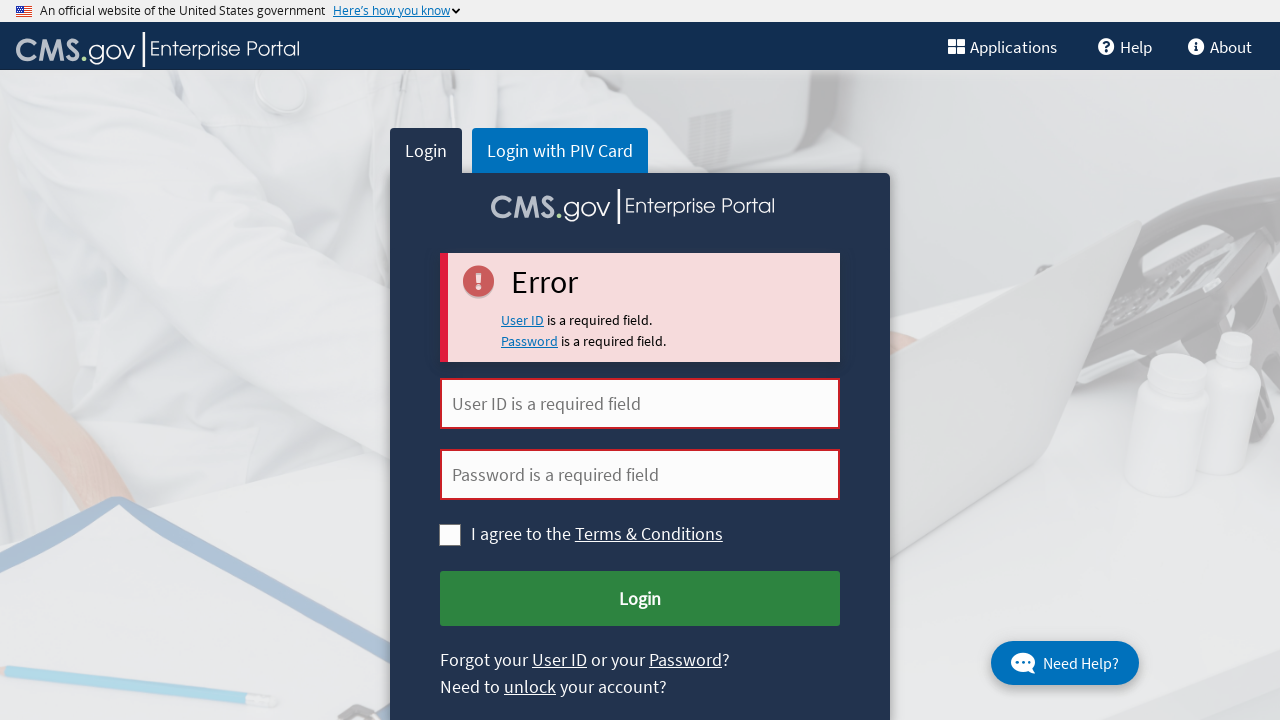

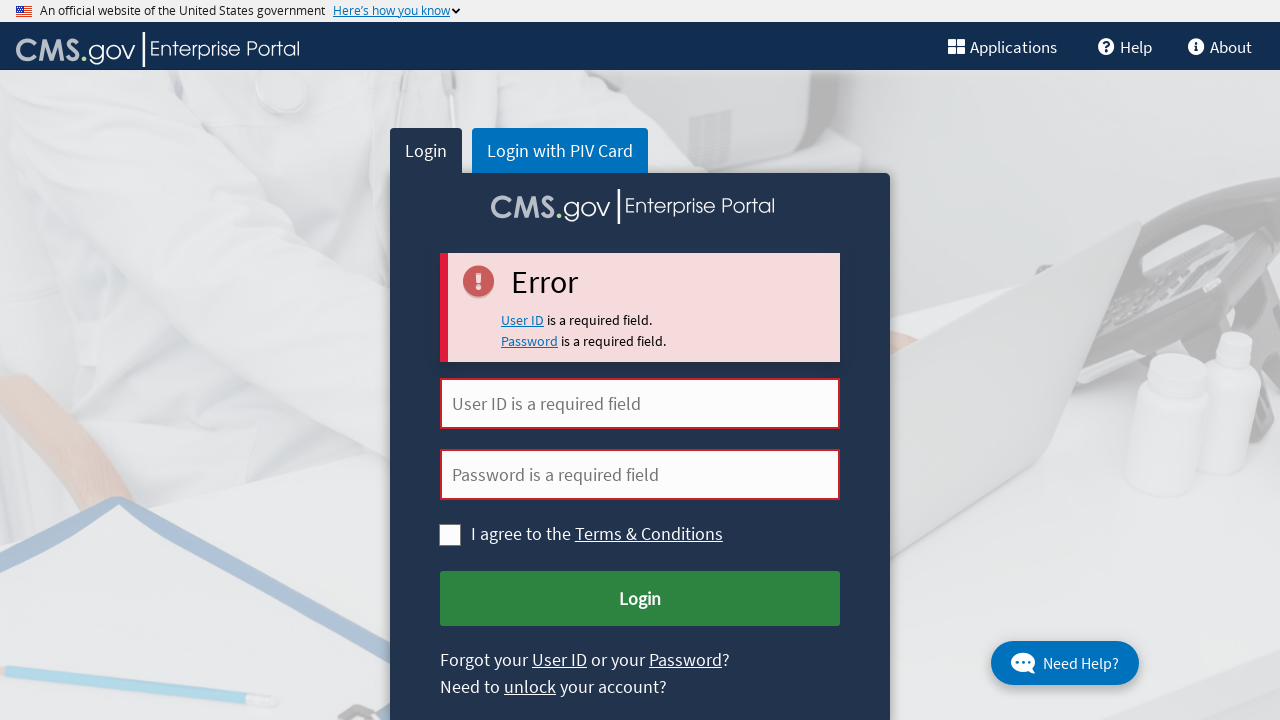